Navigates to a GitHub repository page and verifies that the README content is displayed in the repository view

Starting URL: https://github.com/microsoft/playwright

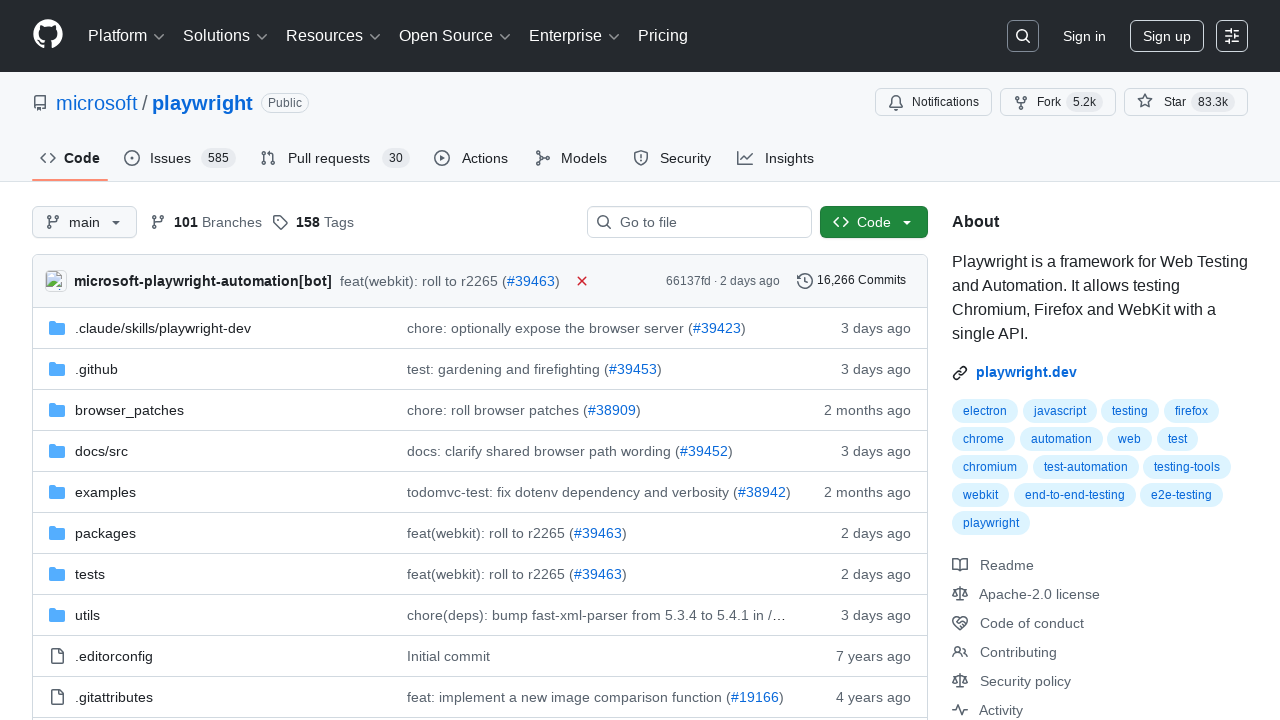

Navigated to Microsoft Playwright repository on GitHub
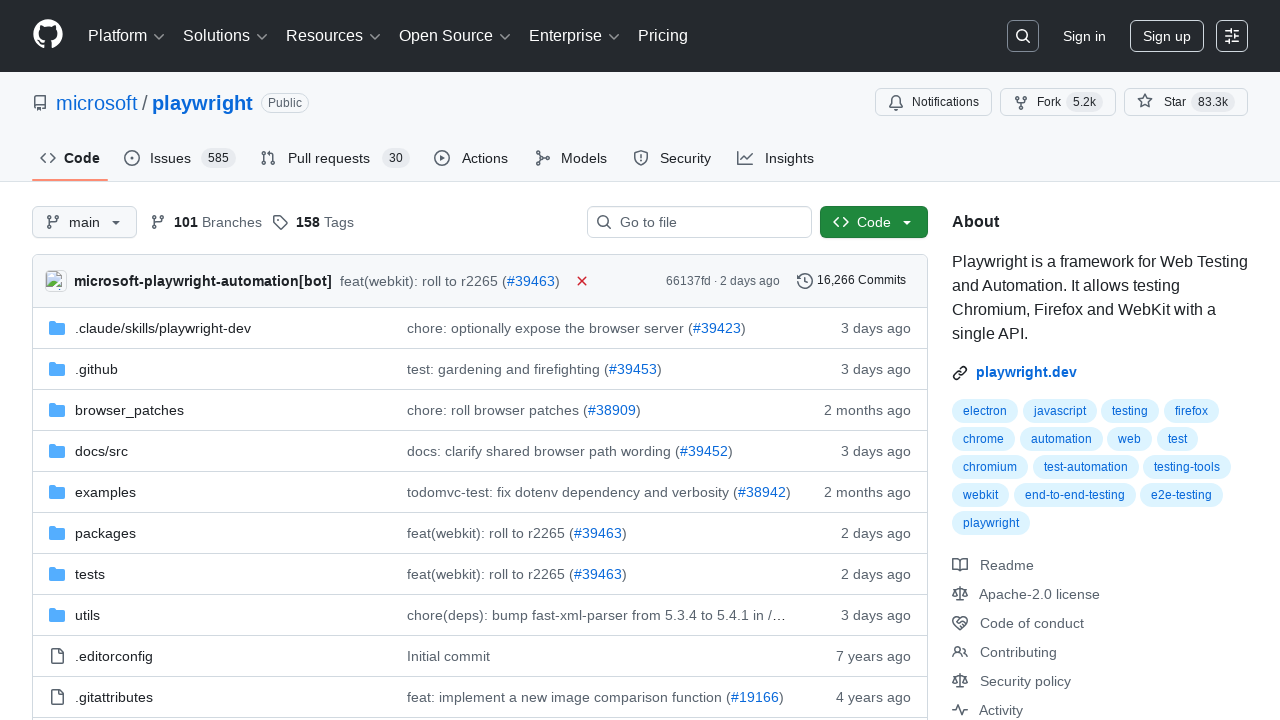

README content loaded in repository view
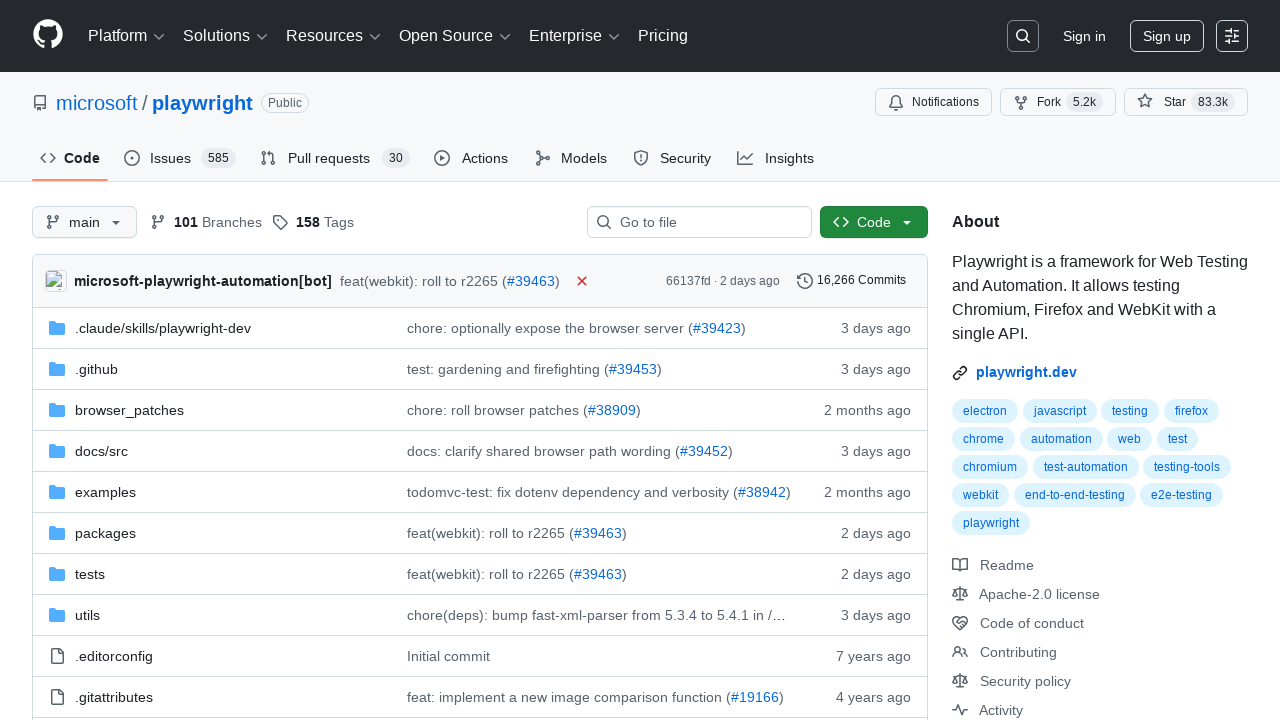

Verified README content is visible on the page
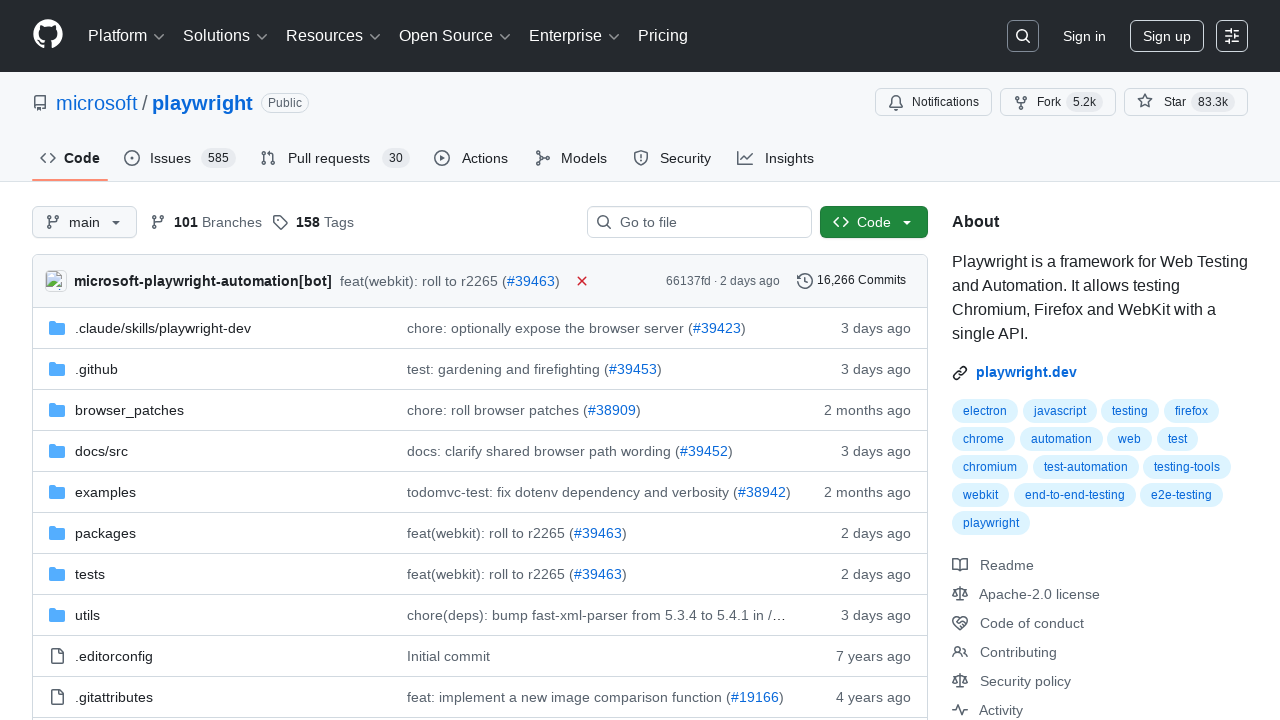

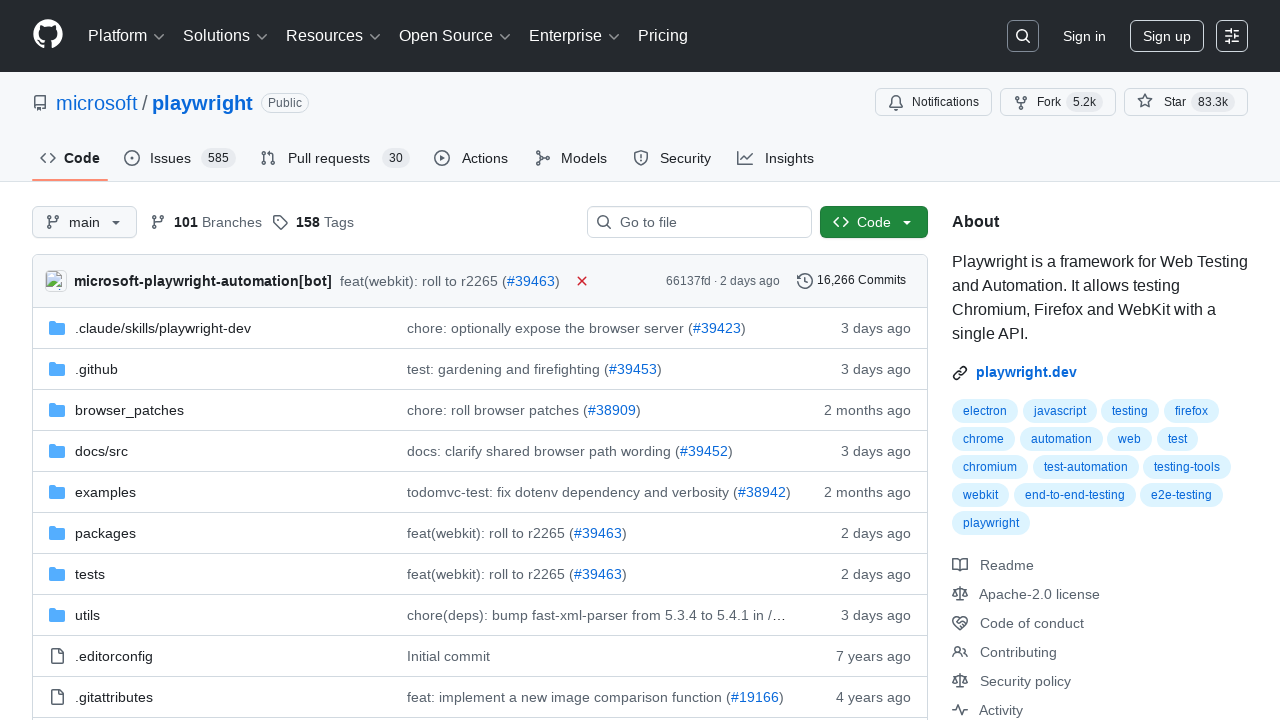